Tests number input field behavior by entering a numeric value, using arrow key to increment it, and attempting to enter a non-numeric character to verify input validation.

Starting URL: http://the-internet.herokuapp.com/inputs

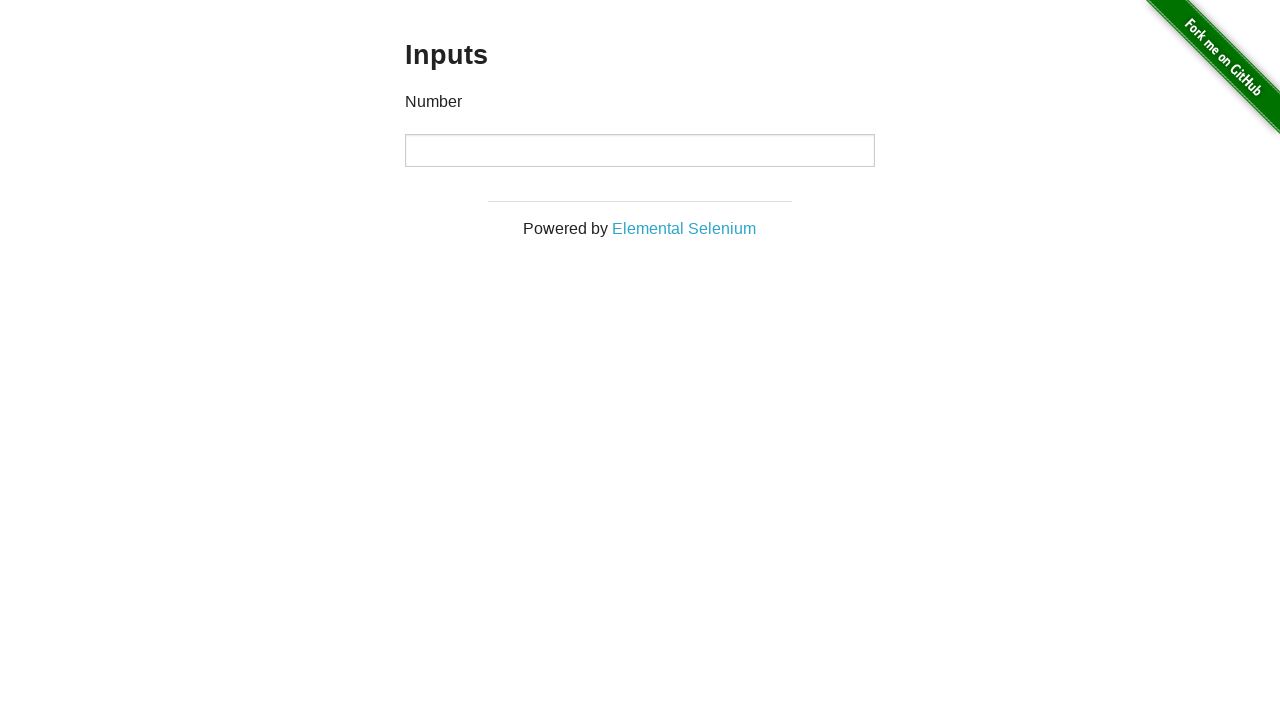

Filled number input field with '5' on input
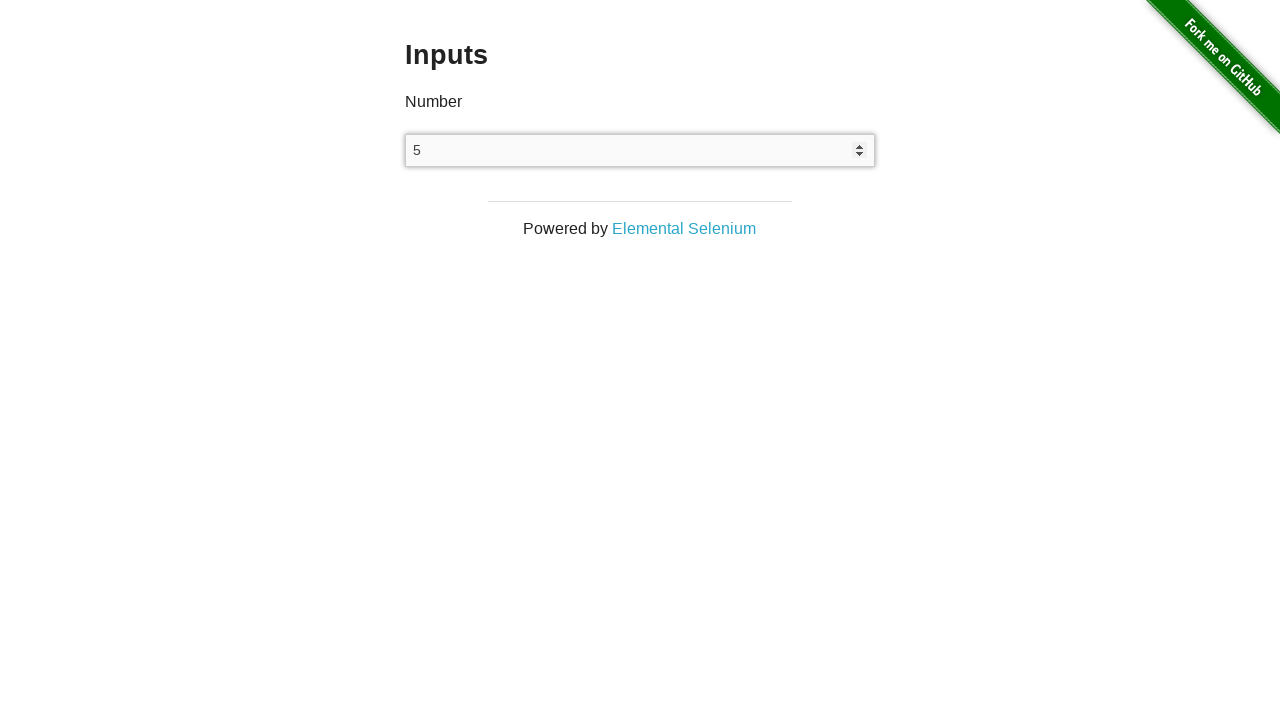

Pressed ArrowUp key to increment the number input value on input
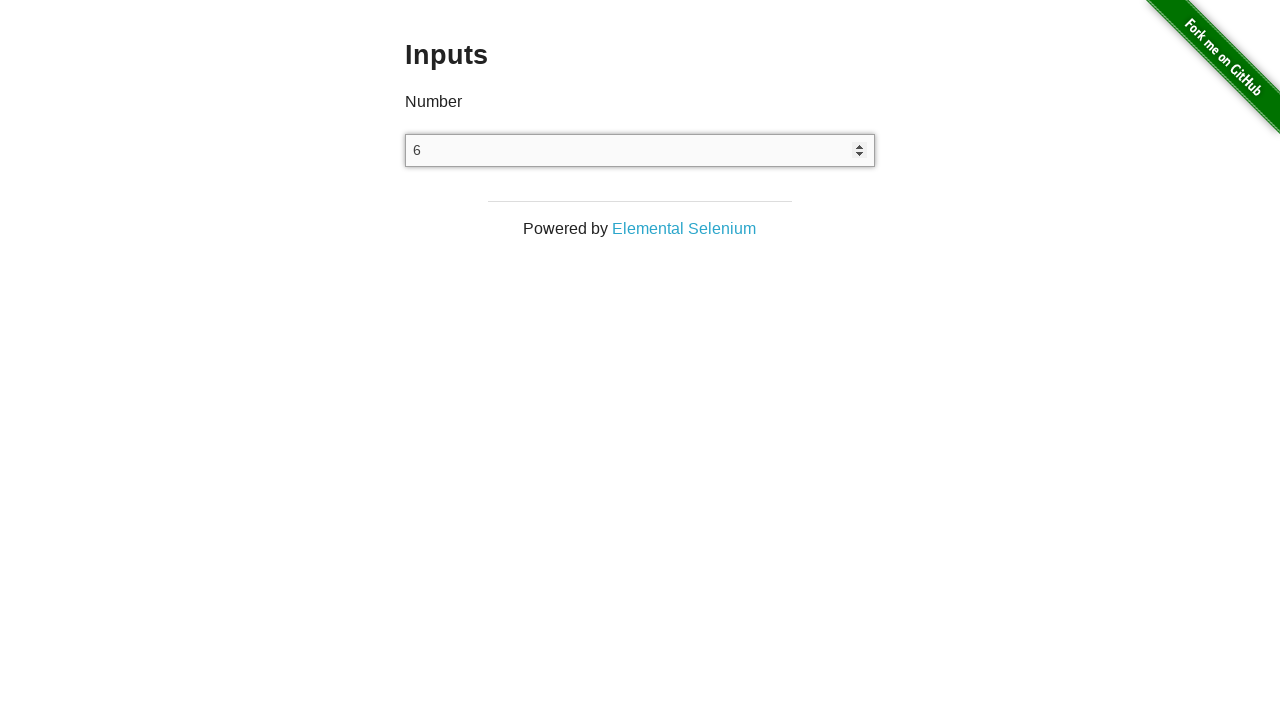

Retrieved input value after increment: 6
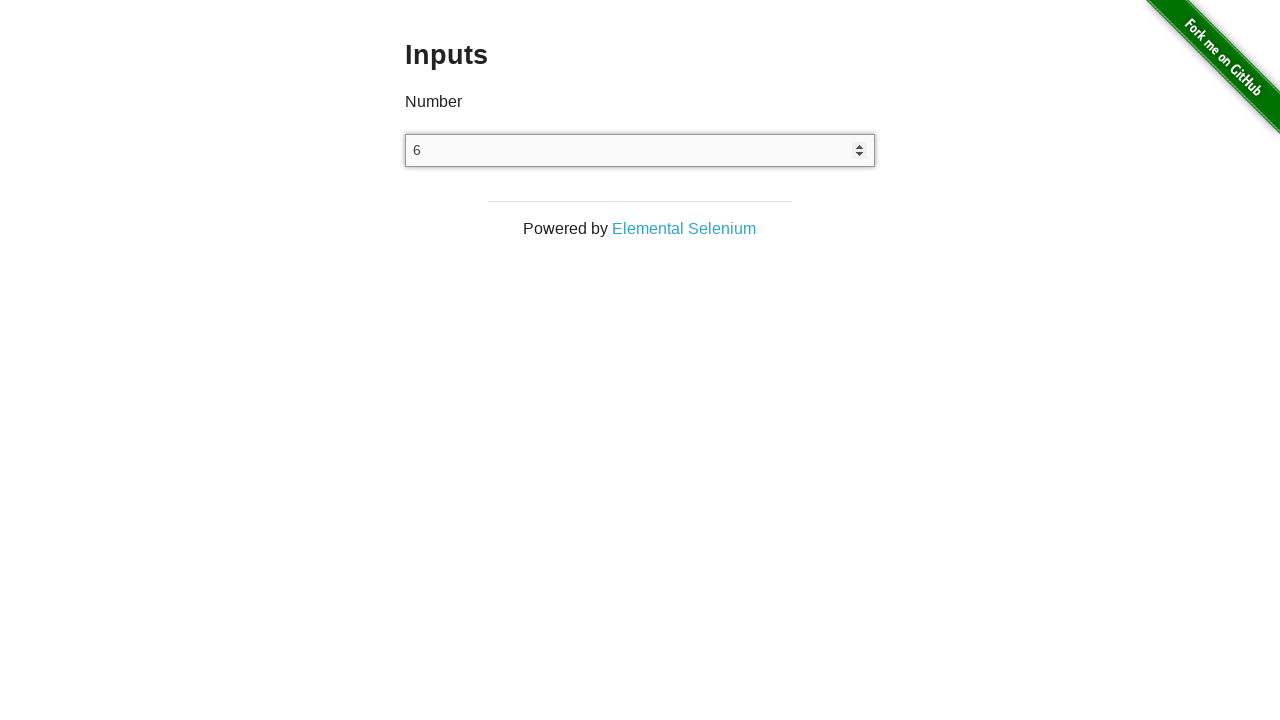

Attempted to type non-numeric character 'r' into number input field on input
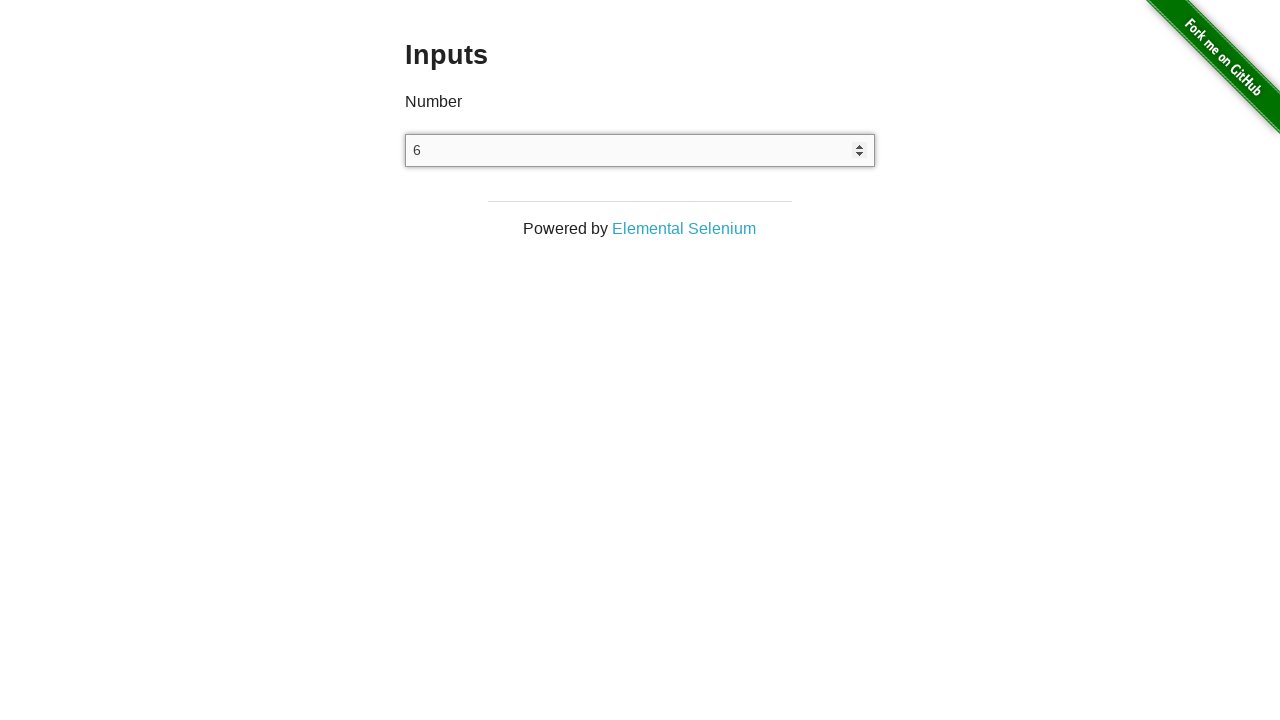

Retrieved final input value to verify non-numeric character was rejected: 6
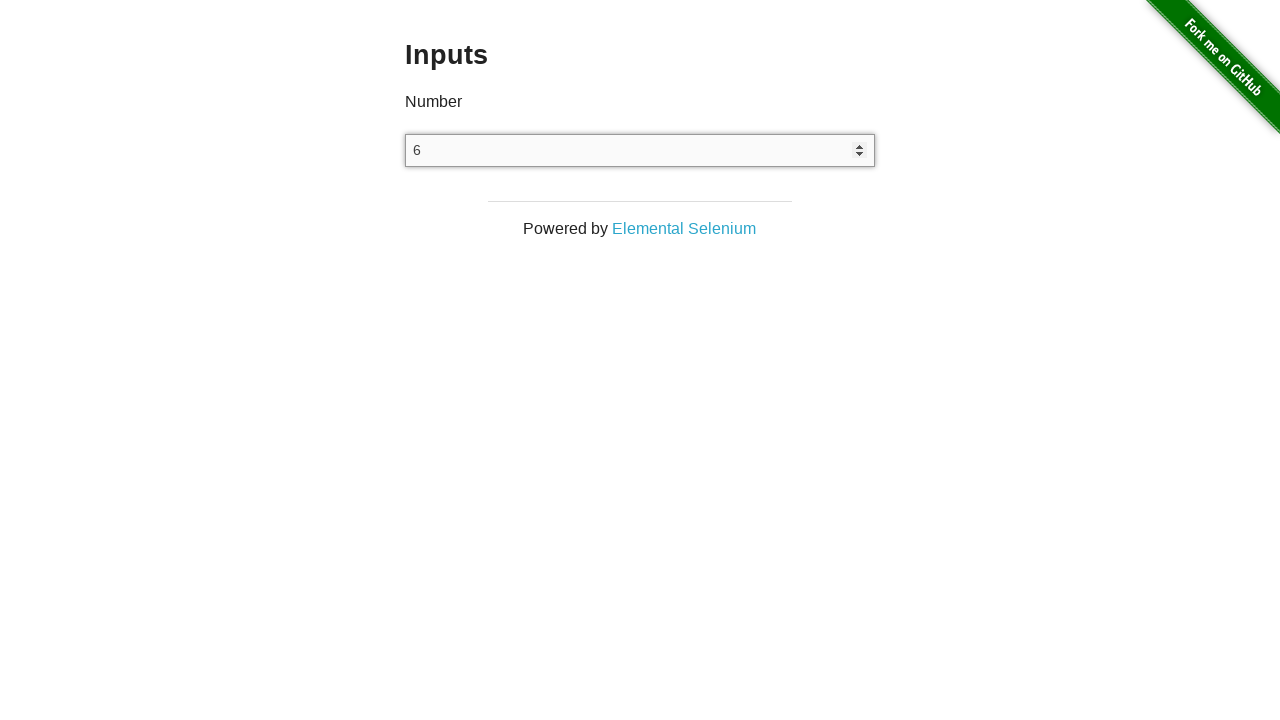

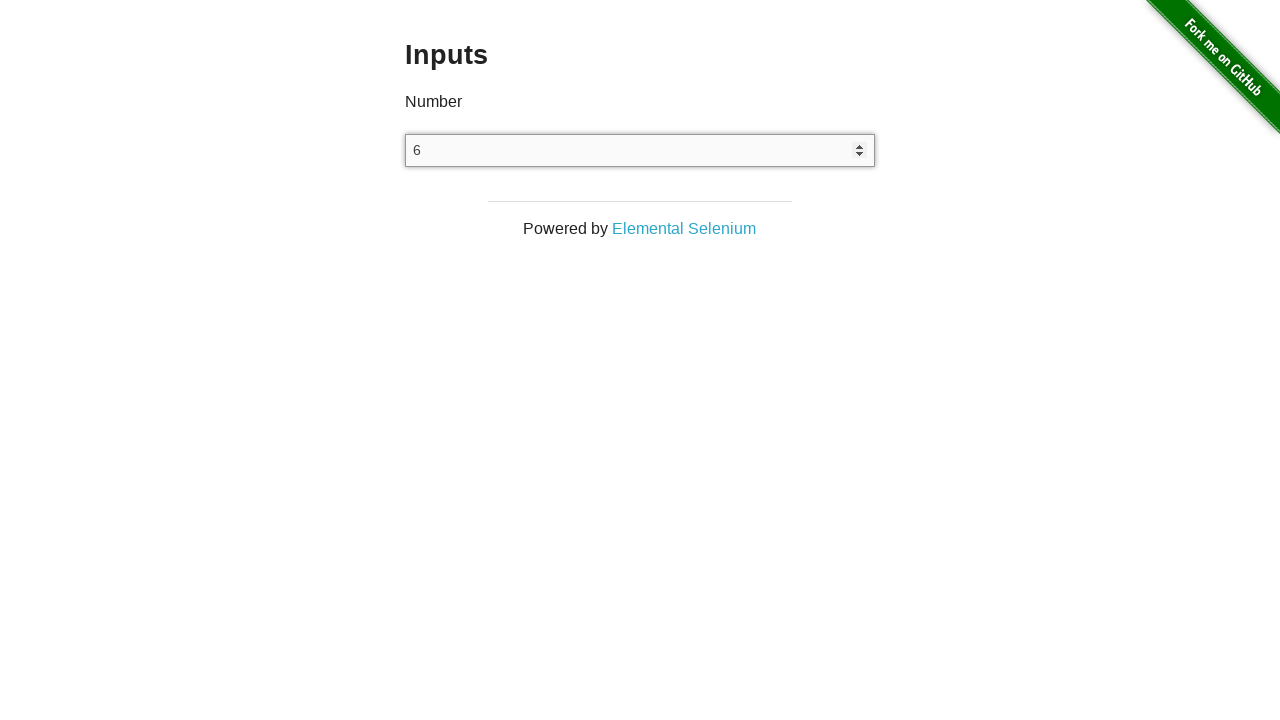